Tests chip filtering functionality on the main page by clicking a chip, verifying the background color changes and collection count changes, then removing the chip filter.

Starting URL: https://catalog.cft.ru/

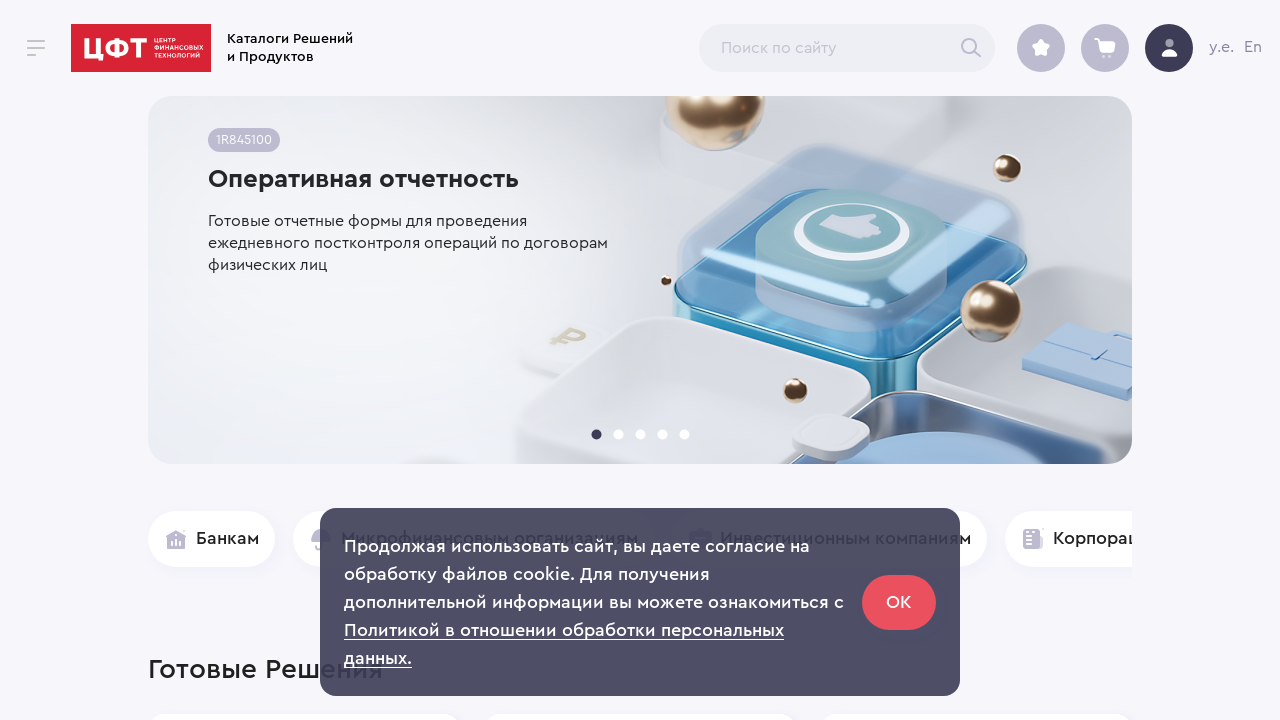

Waited for first chip to be visible
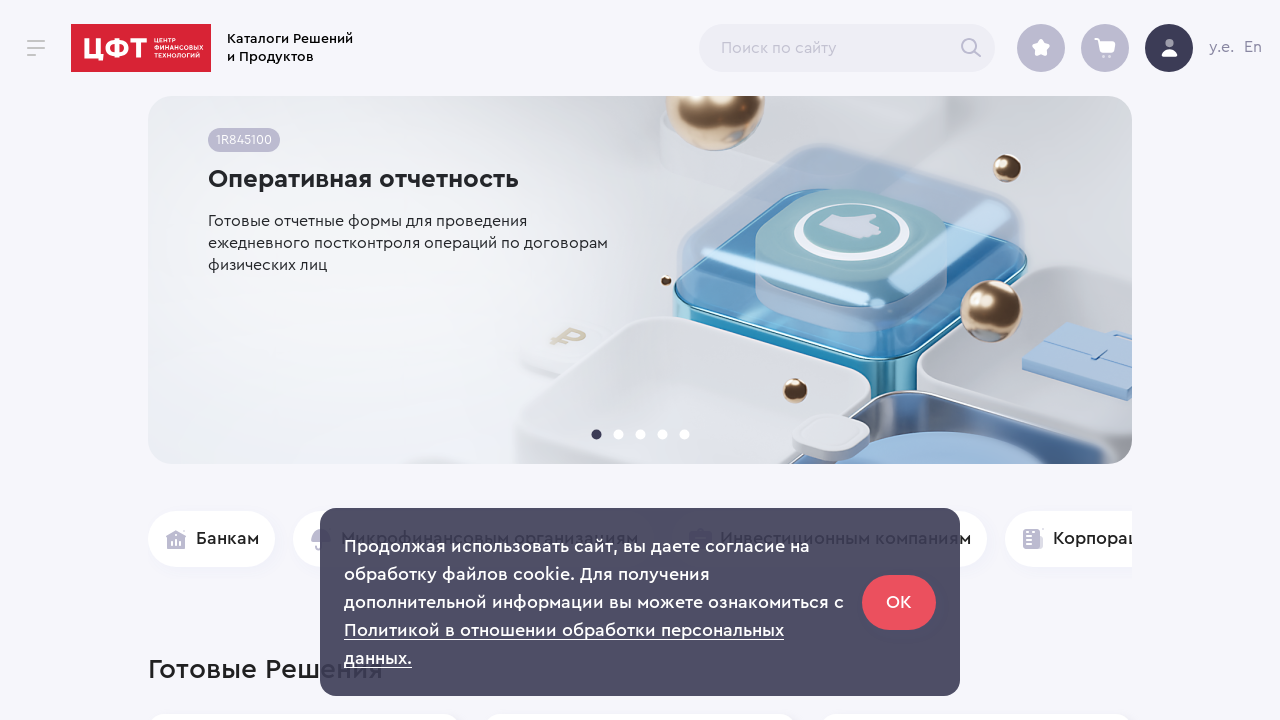

Clicked first chip to activate filter at (212, 539) on #ChipArrayCntr ul li >> nth=0
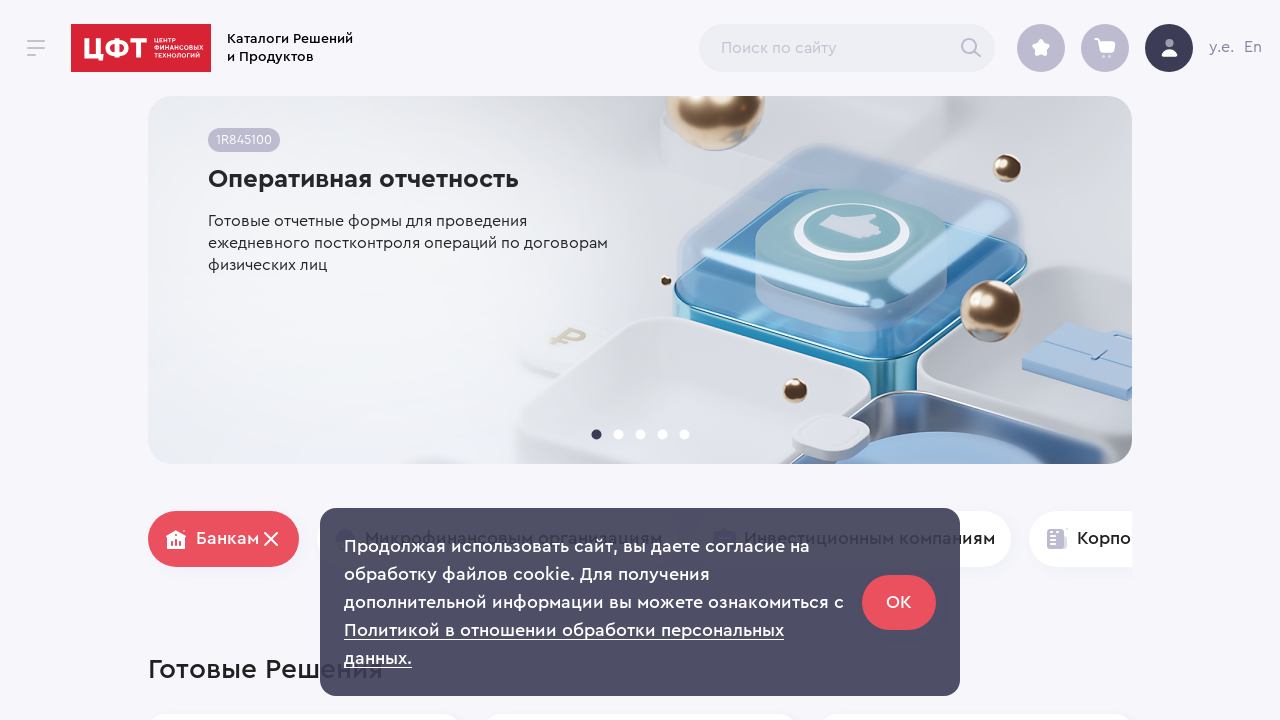

Verified chip changed to active state with red background
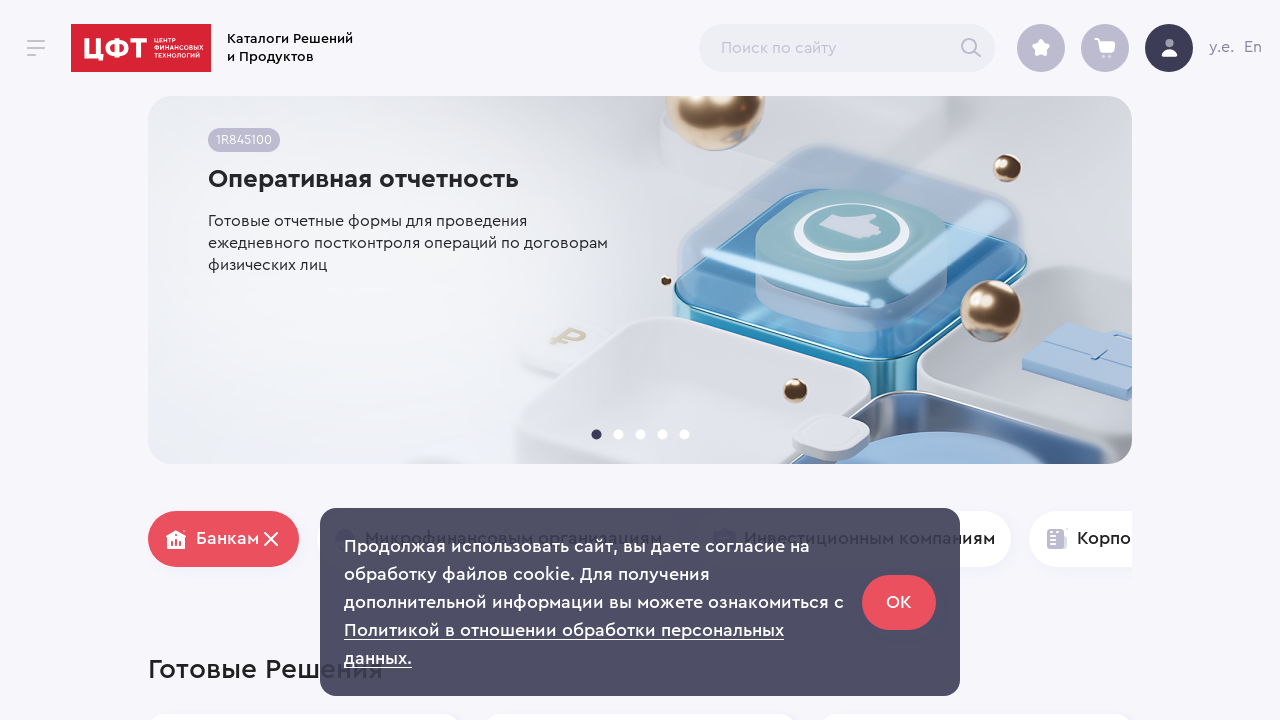

Clicked delete button to remove chip filter at (271, 539) on #ChipArrayCntr ul li div[role='button'] button.MuiButtonBase-root.MuiIconButton-
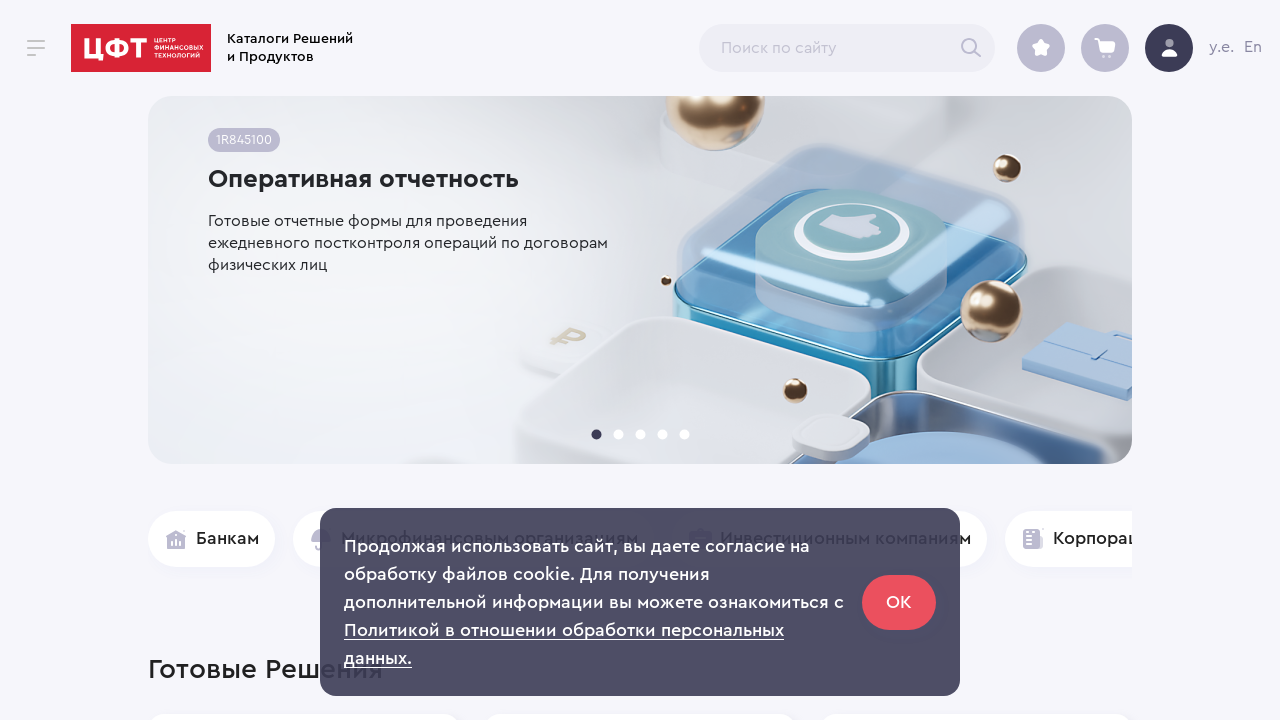

Verified chip returned to inactive state with white background
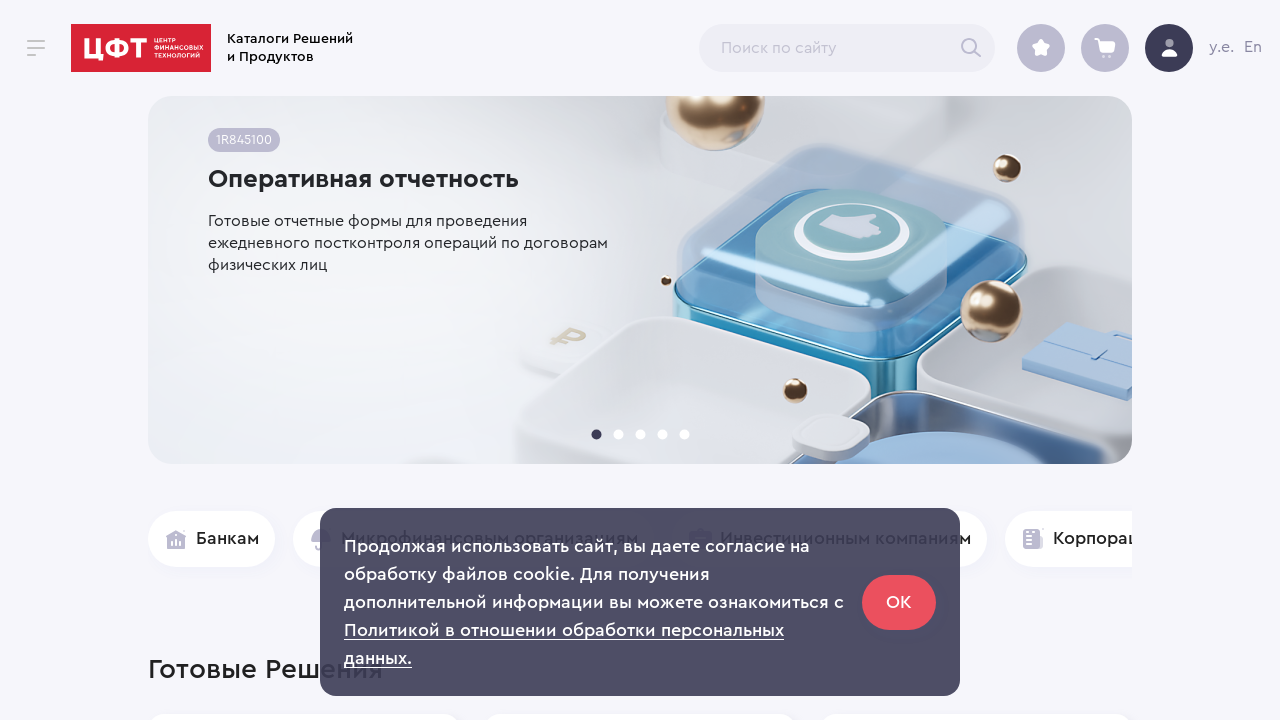

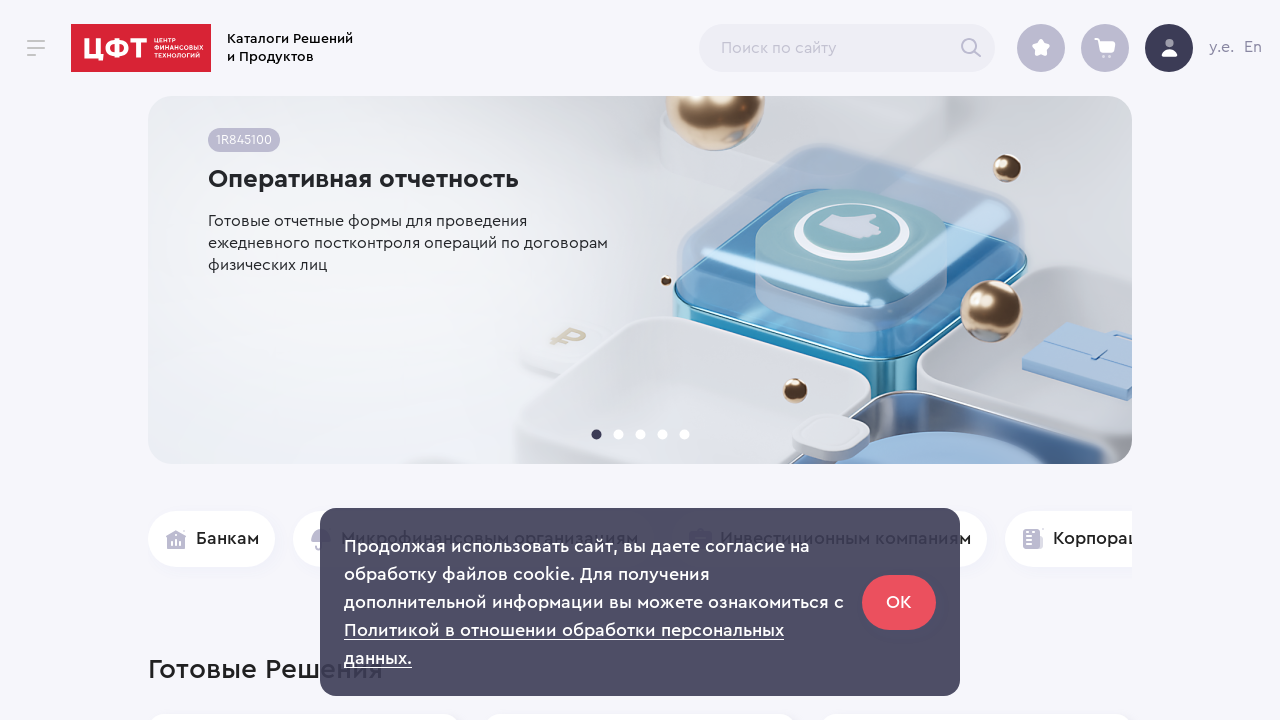